Tests dropdown selection functionality by selecting an option and verifying it's selected

Starting URL: https://the-internet.herokuapp.com/dropdown

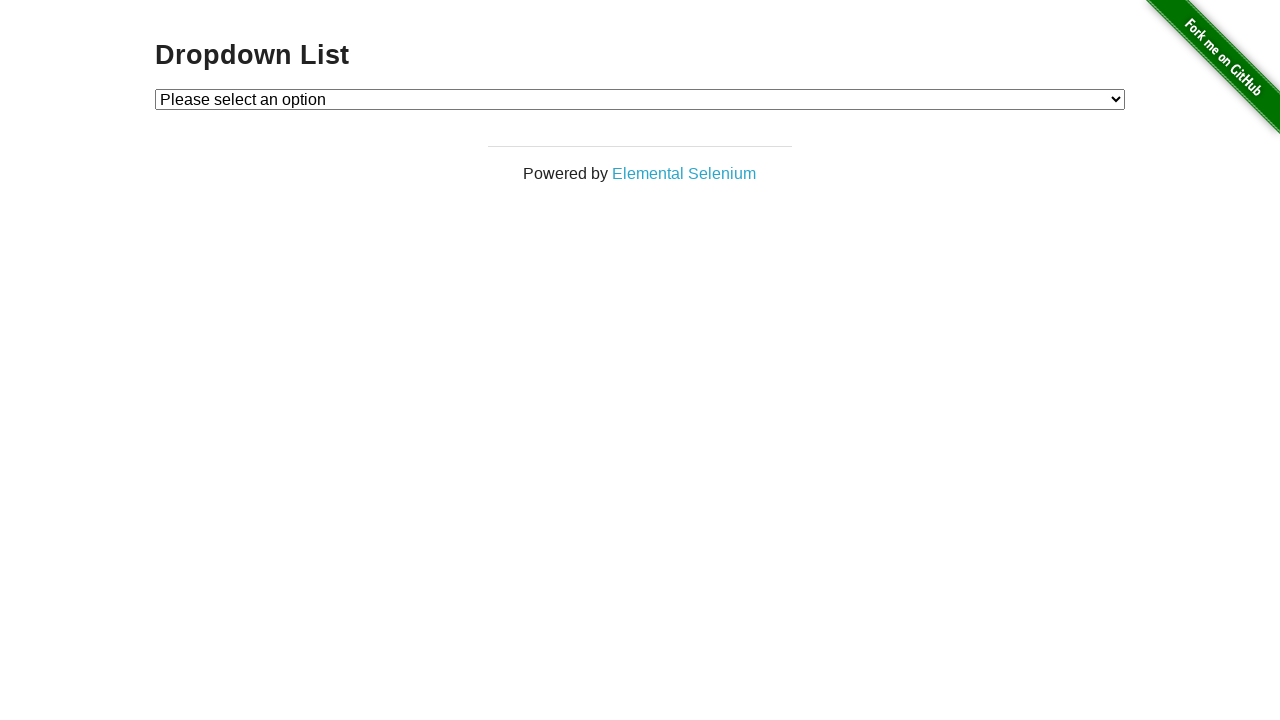

Located dropdown element with id 'dropdown'
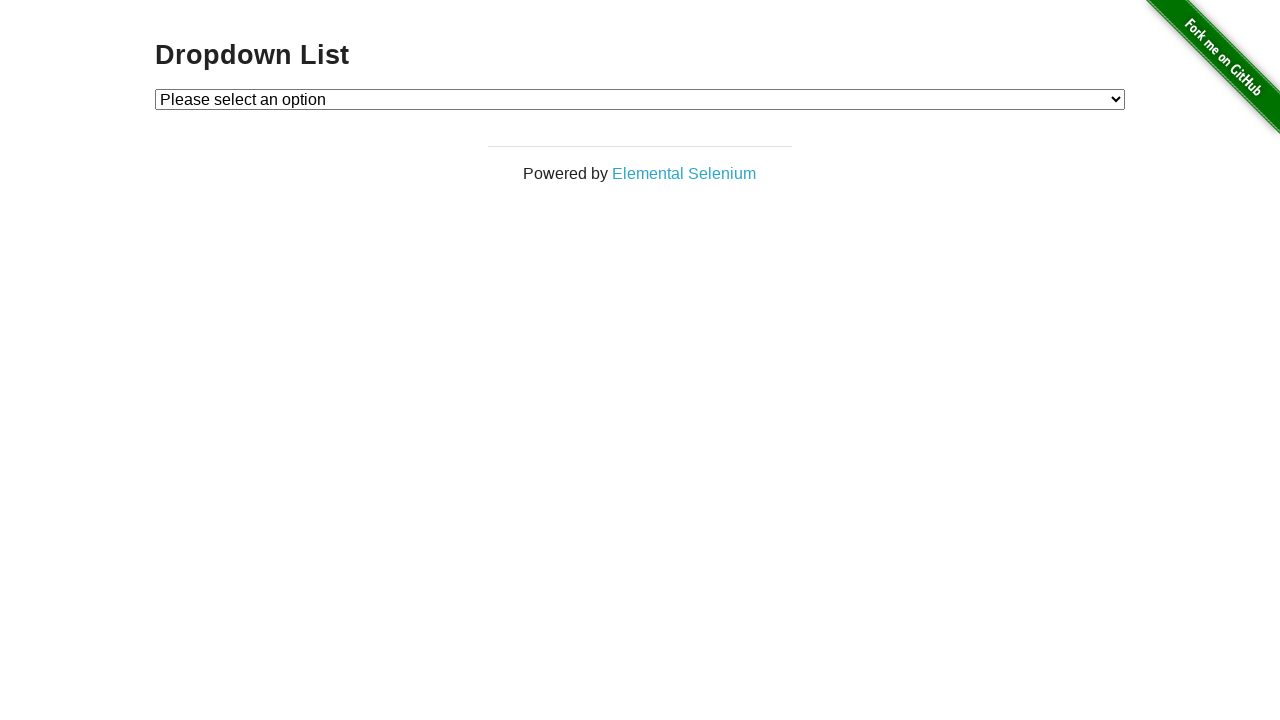

Selected 'Option 1' from dropdown on #dropdown
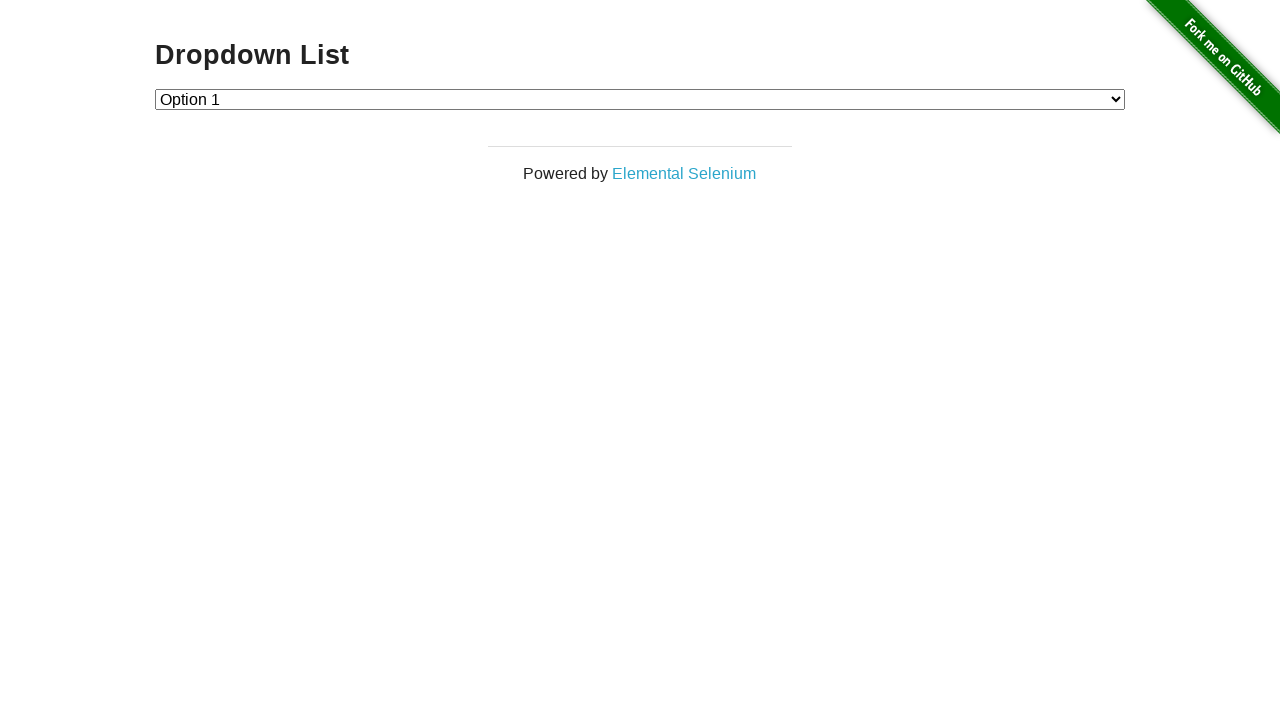

Retrieved selected option value from dropdown
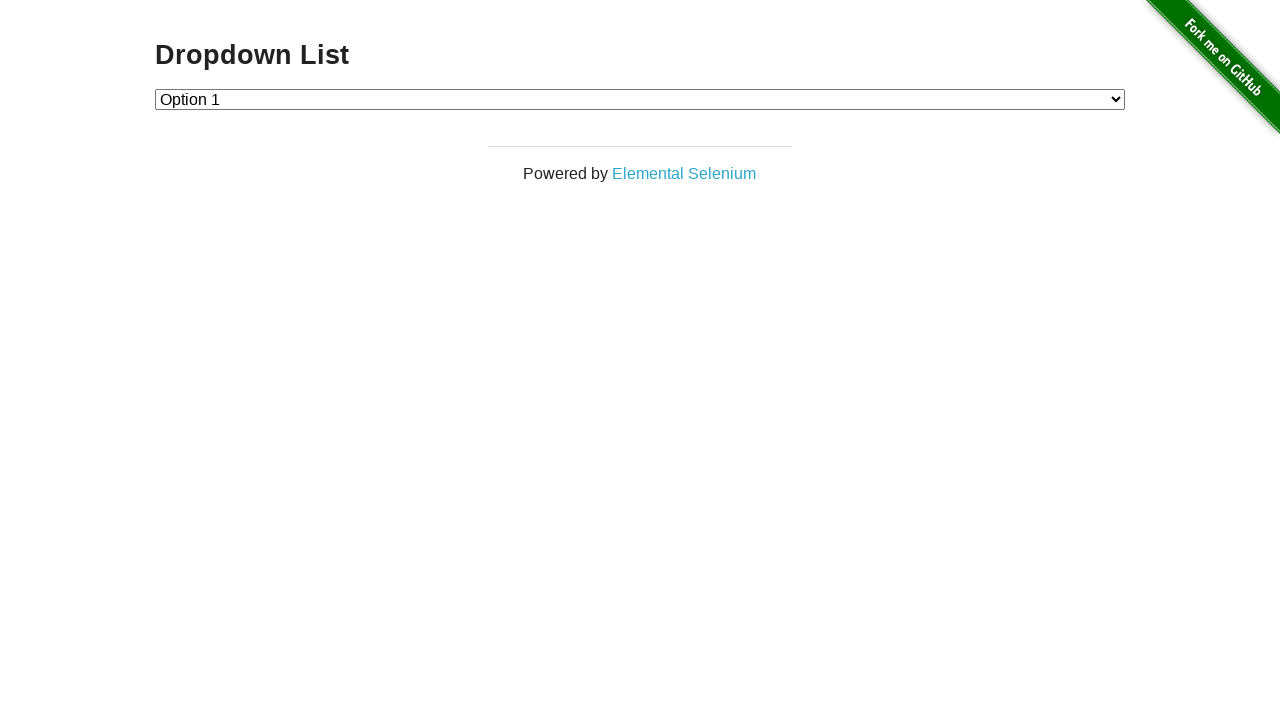

Verified that selected option value is '1'
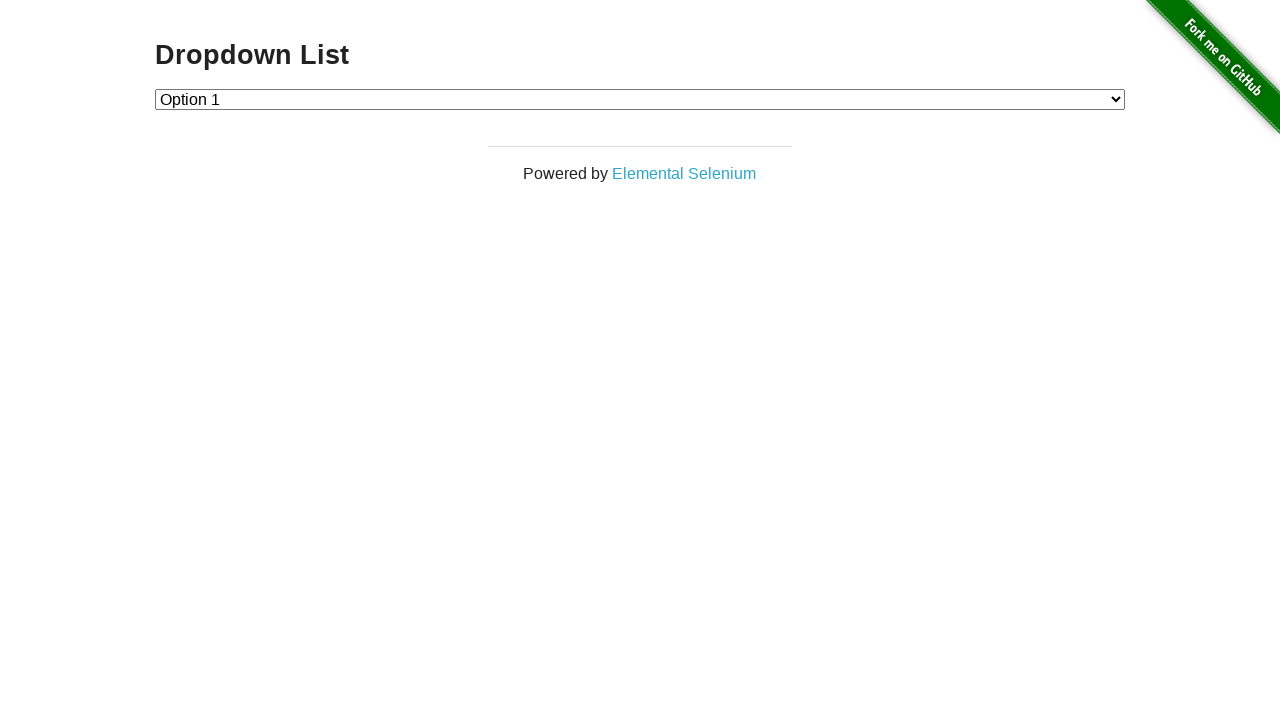

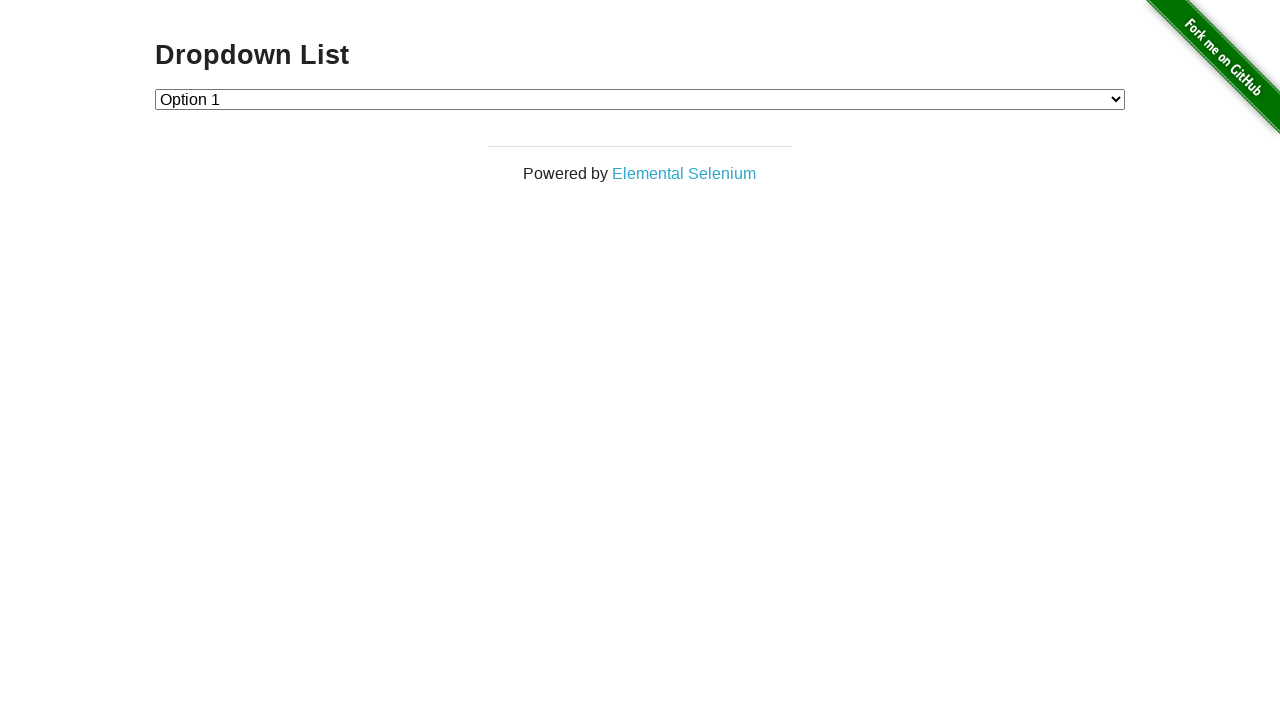